Tests clicking all checkboxes on a dummy website by finding all checkbox elements and clicking each one sequentially.

Starting URL: https://automationbysqatools.blogspot.com/2021/05/dummy-website.html

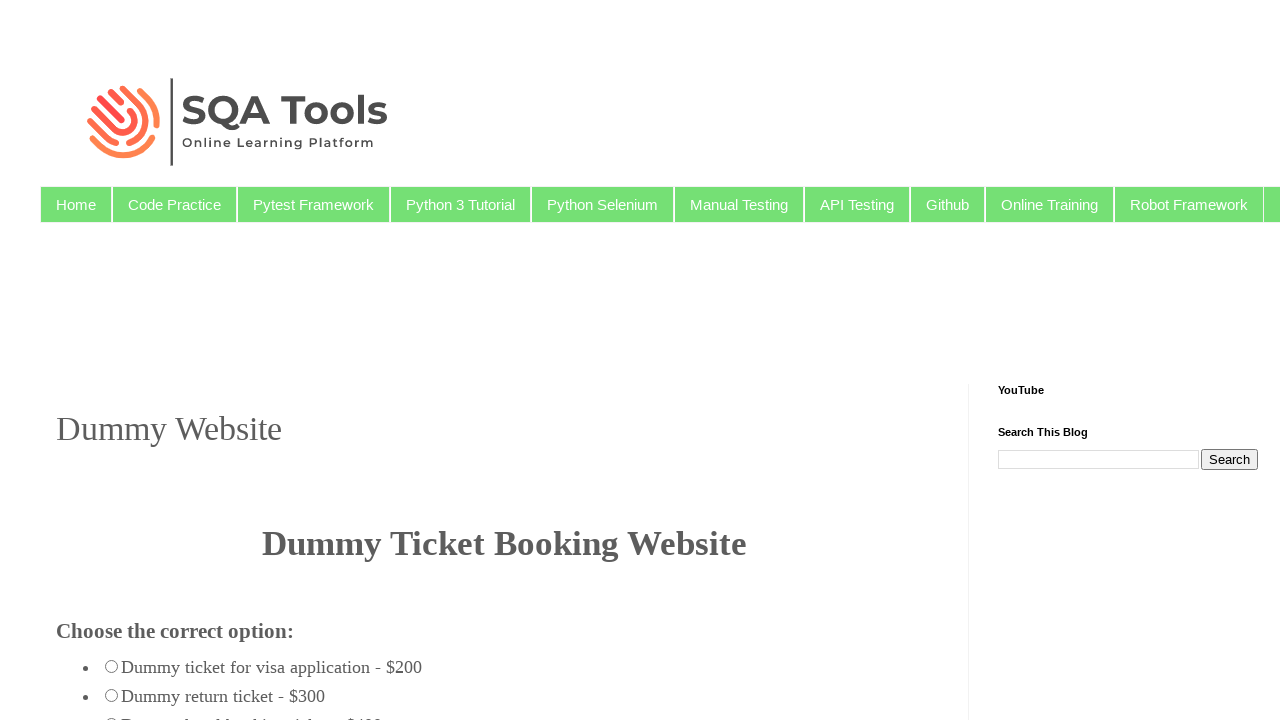

Navigated to dummy website
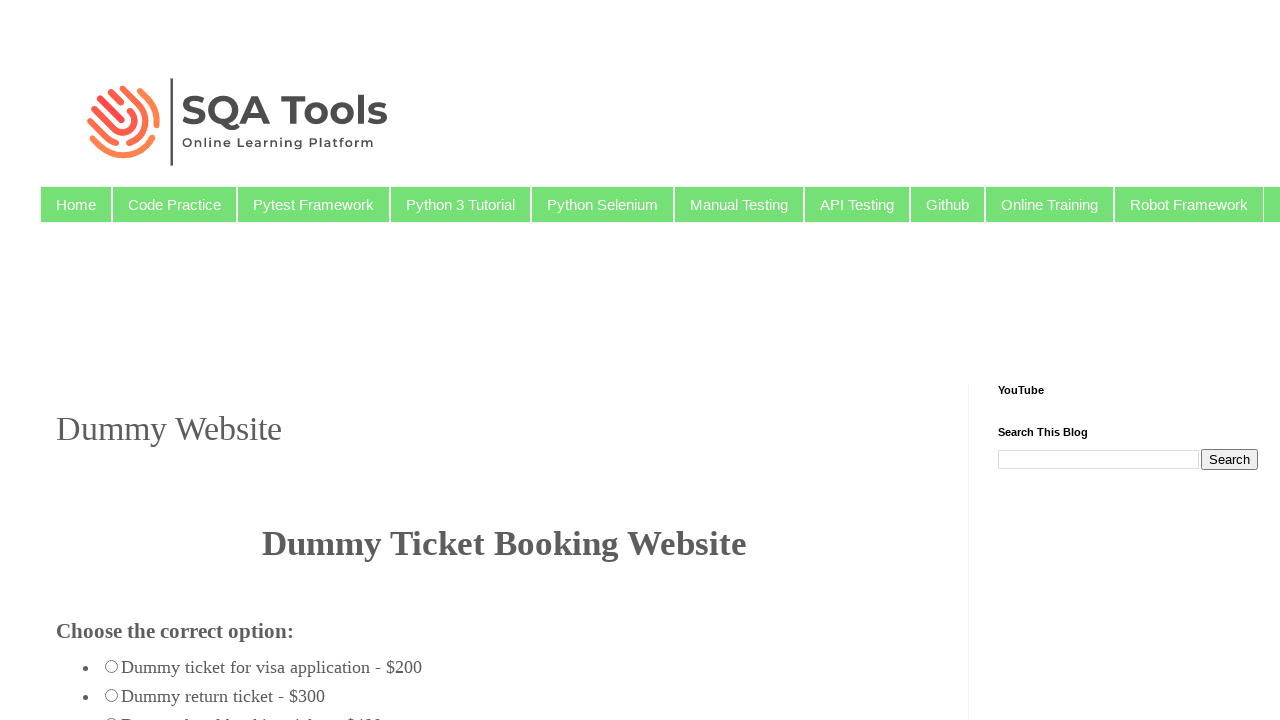

Waited for checkboxes to be present on the page
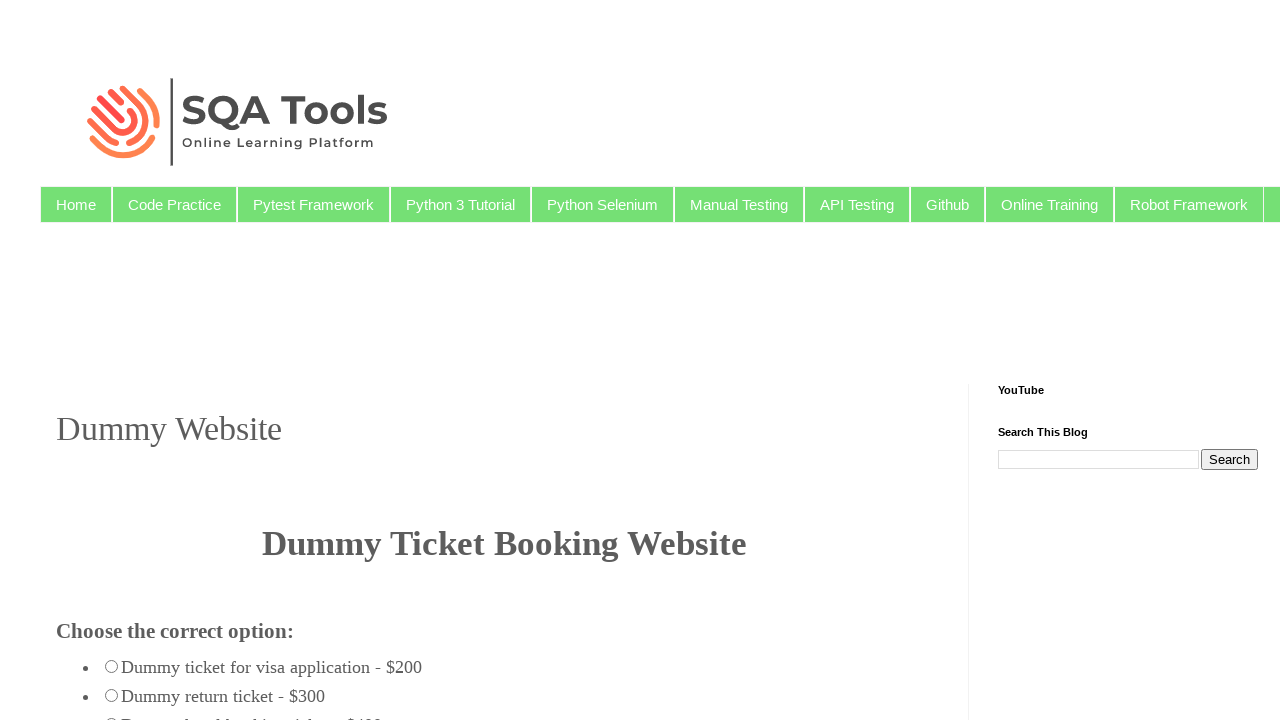

Located all checkbox elements on the page
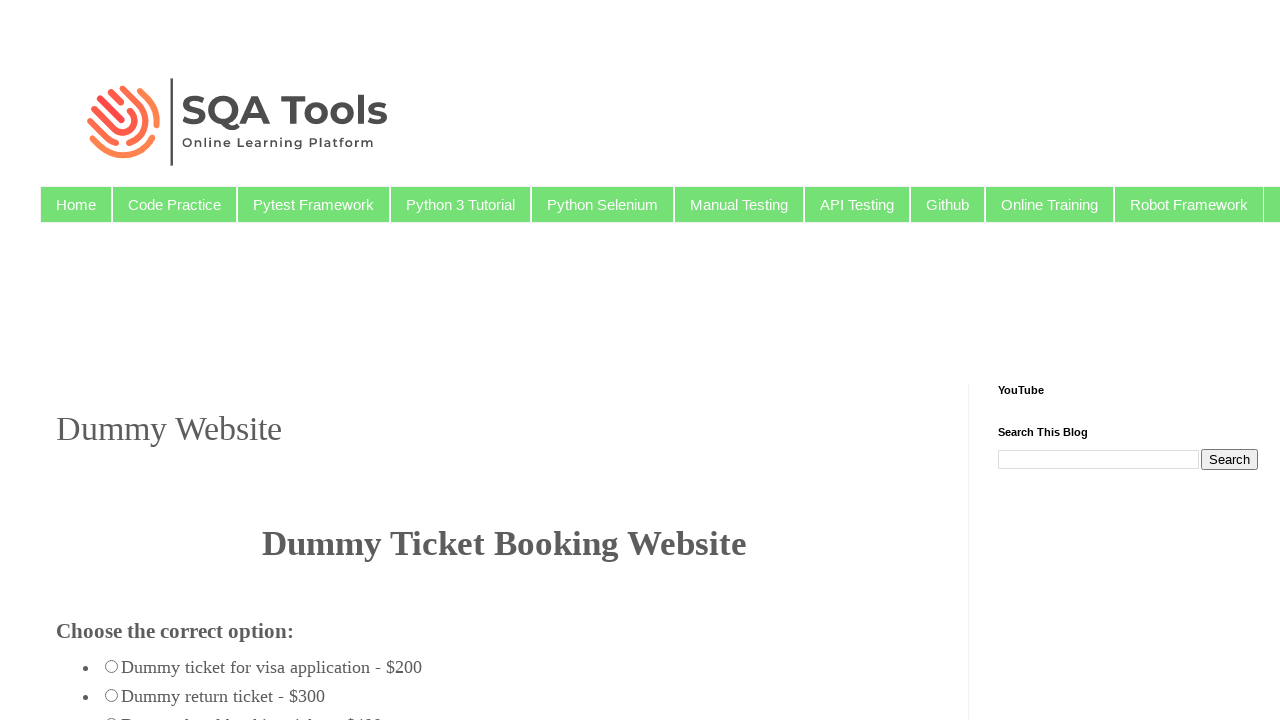

Found 7 checkboxes total
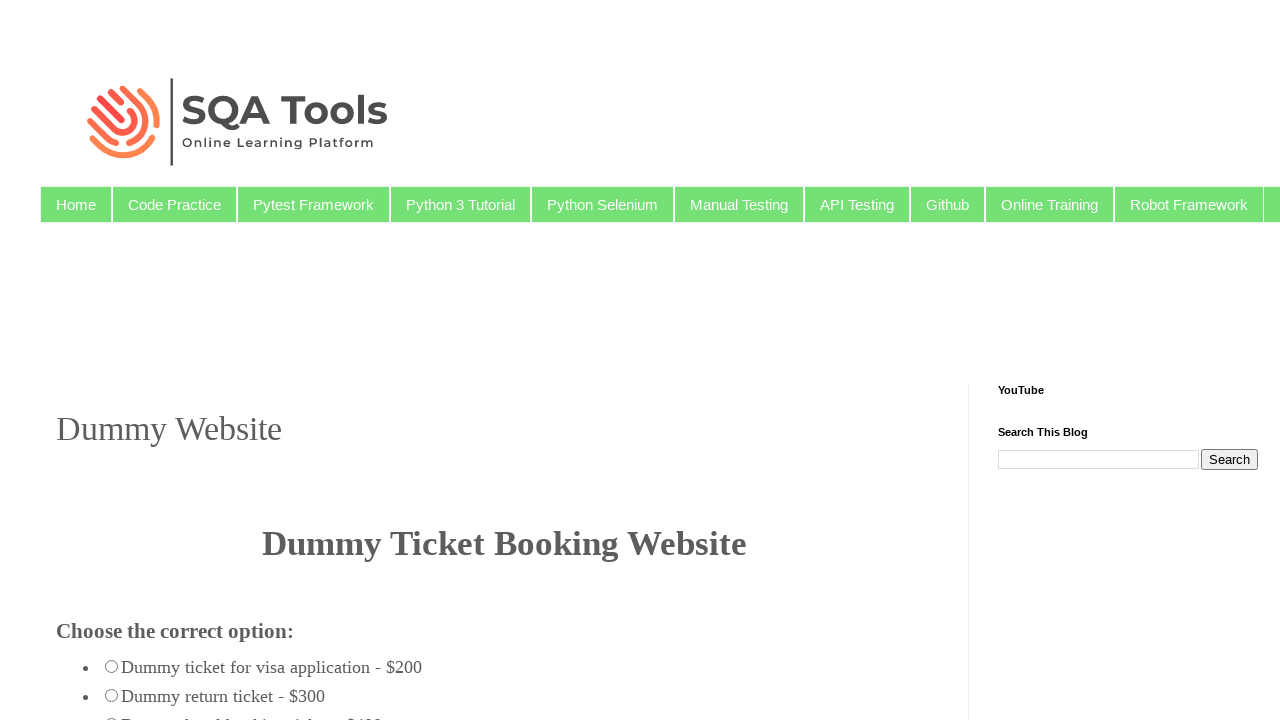

Clicked checkbox 1 of 7 at (76, 360) on input[type='checkbox'] >> nth=0
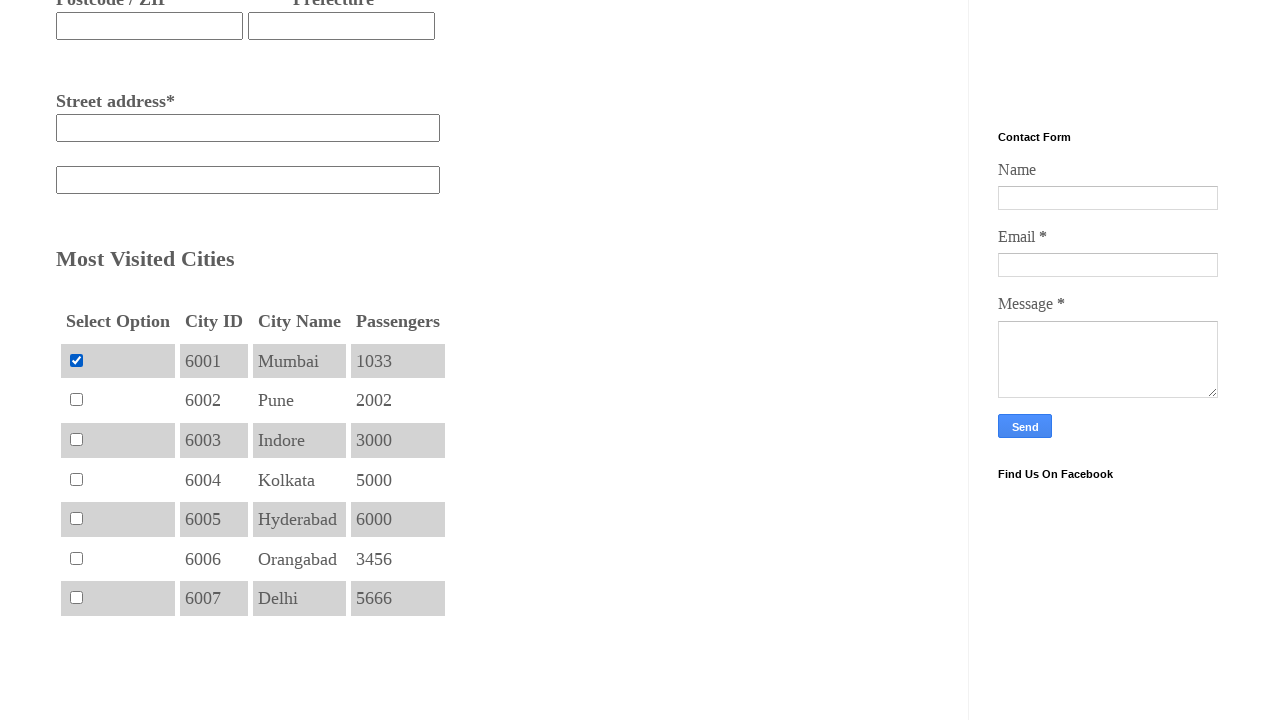

Waited 500ms after clicking checkbox 1
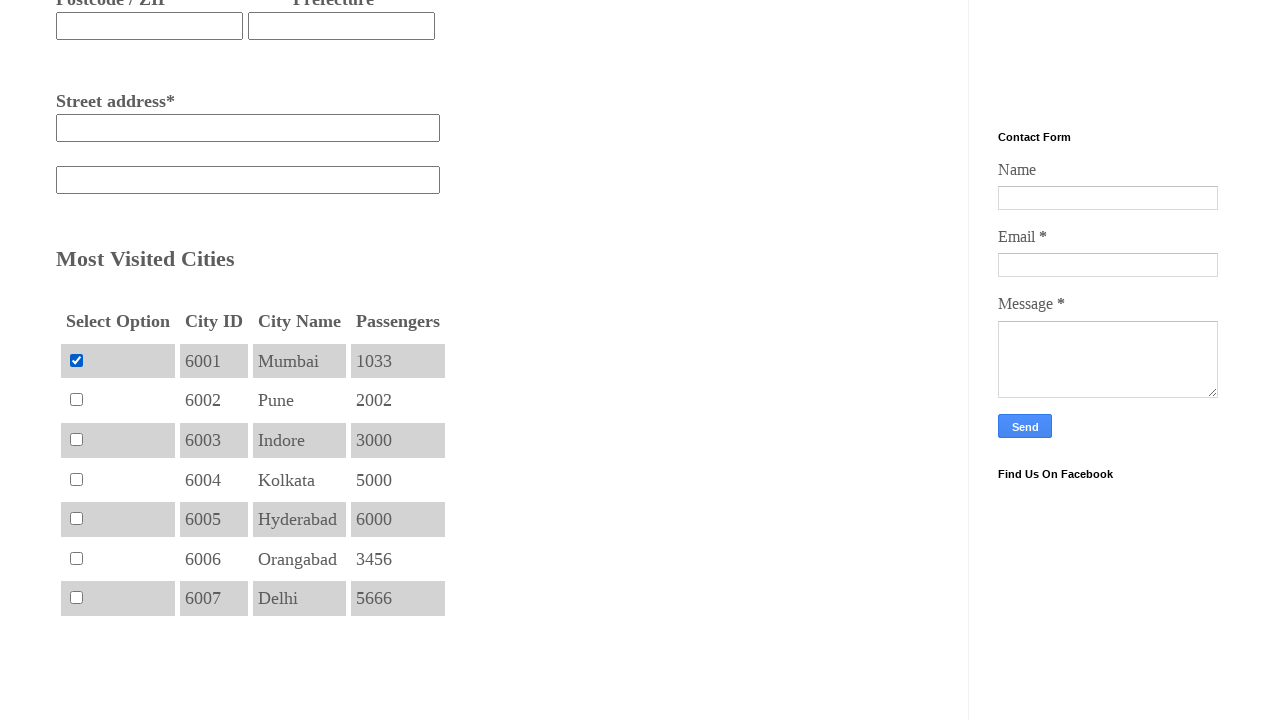

Clicked checkbox 2 of 7 at (76, 400) on input[type='checkbox'] >> nth=1
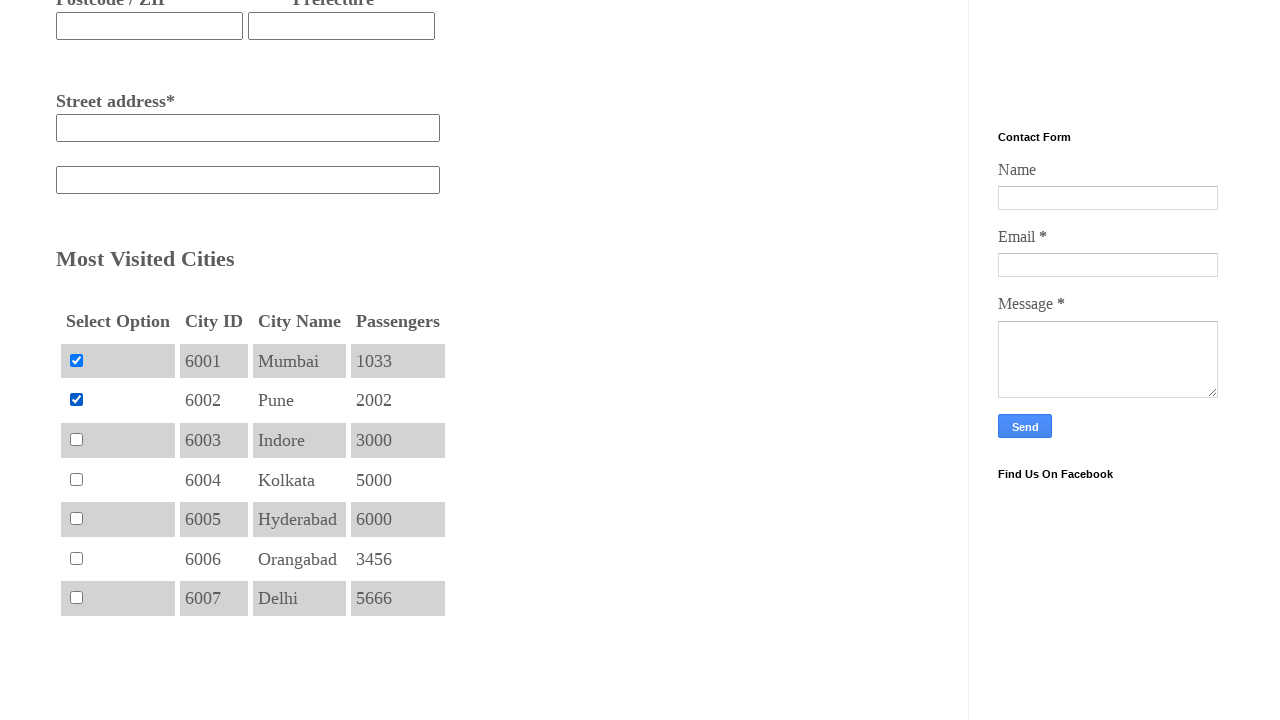

Waited 500ms after clicking checkbox 2
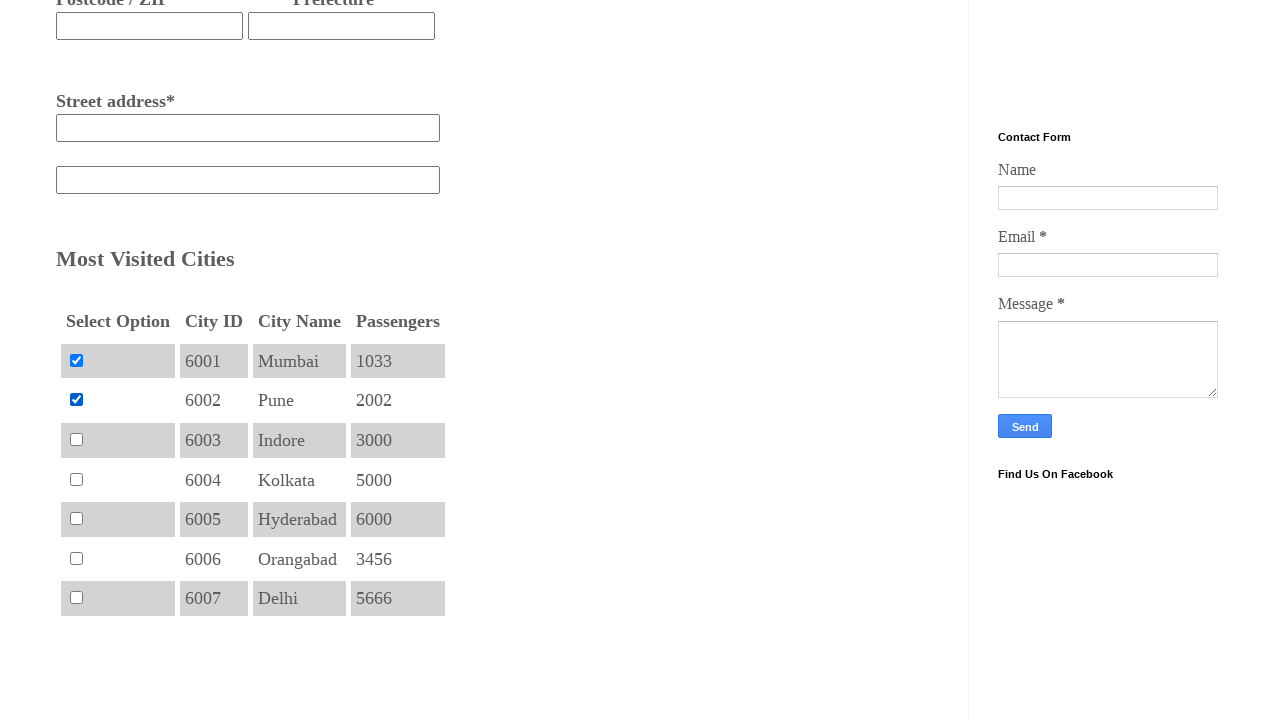

Clicked checkbox 3 of 7 at (76, 439) on input[type='checkbox'] >> nth=2
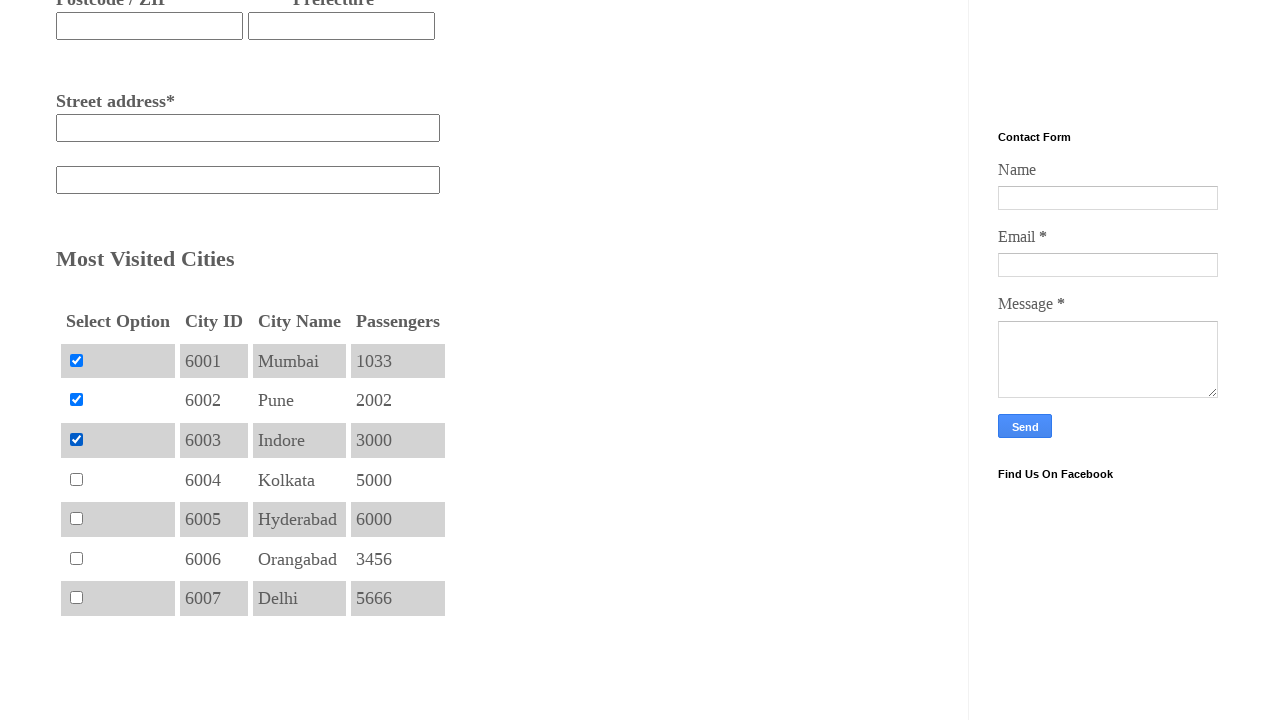

Waited 500ms after clicking checkbox 3
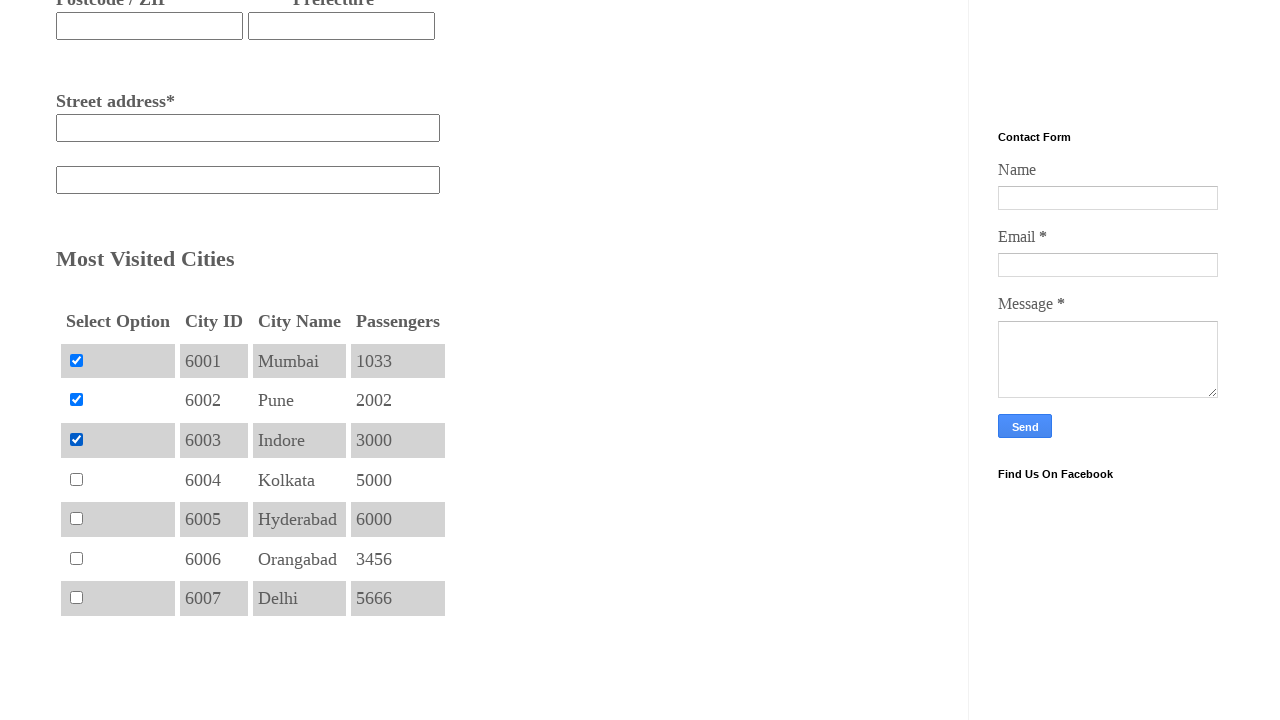

Clicked checkbox 4 of 7 at (76, 479) on input[type='checkbox'] >> nth=3
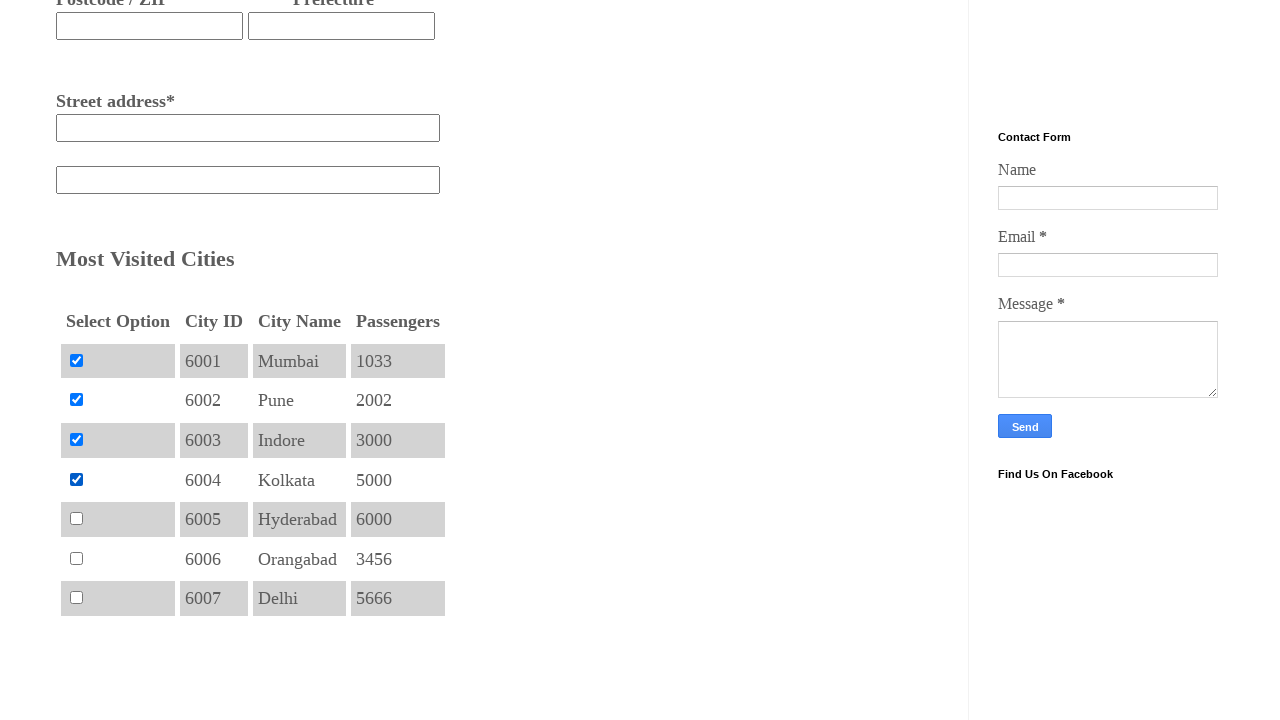

Waited 500ms after clicking checkbox 4
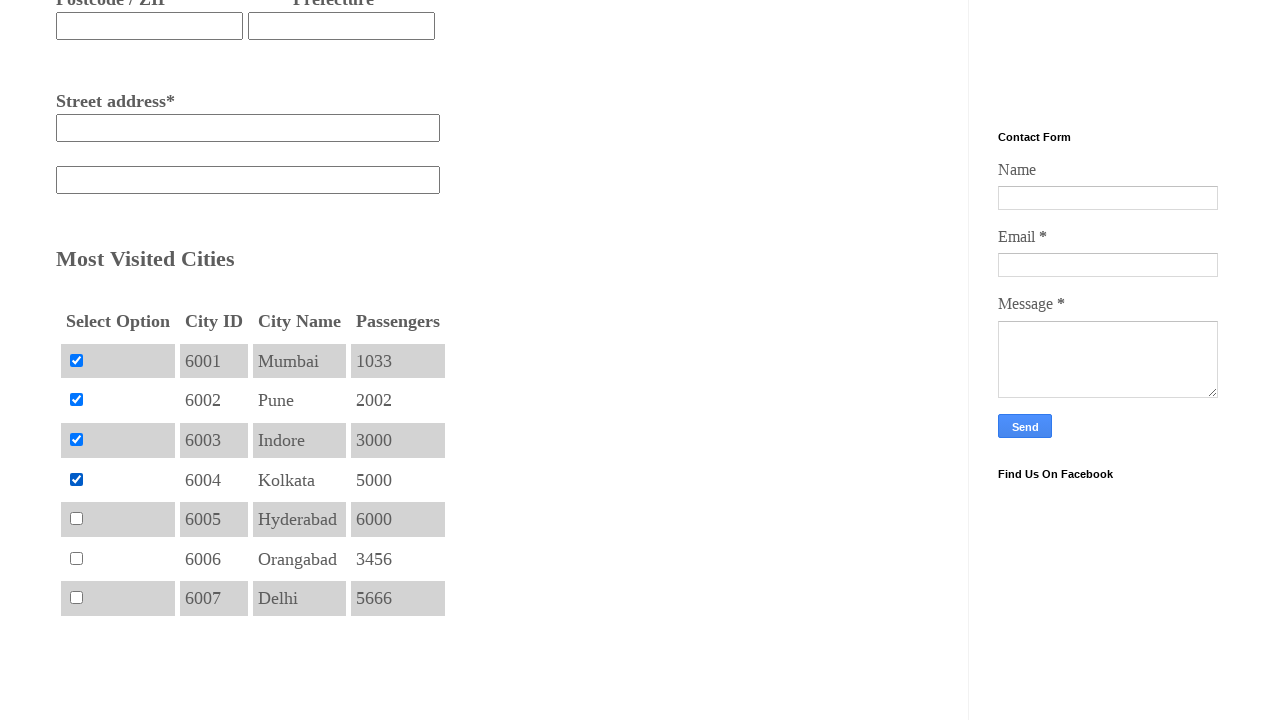

Clicked checkbox 5 of 7 at (76, 519) on input[type='checkbox'] >> nth=4
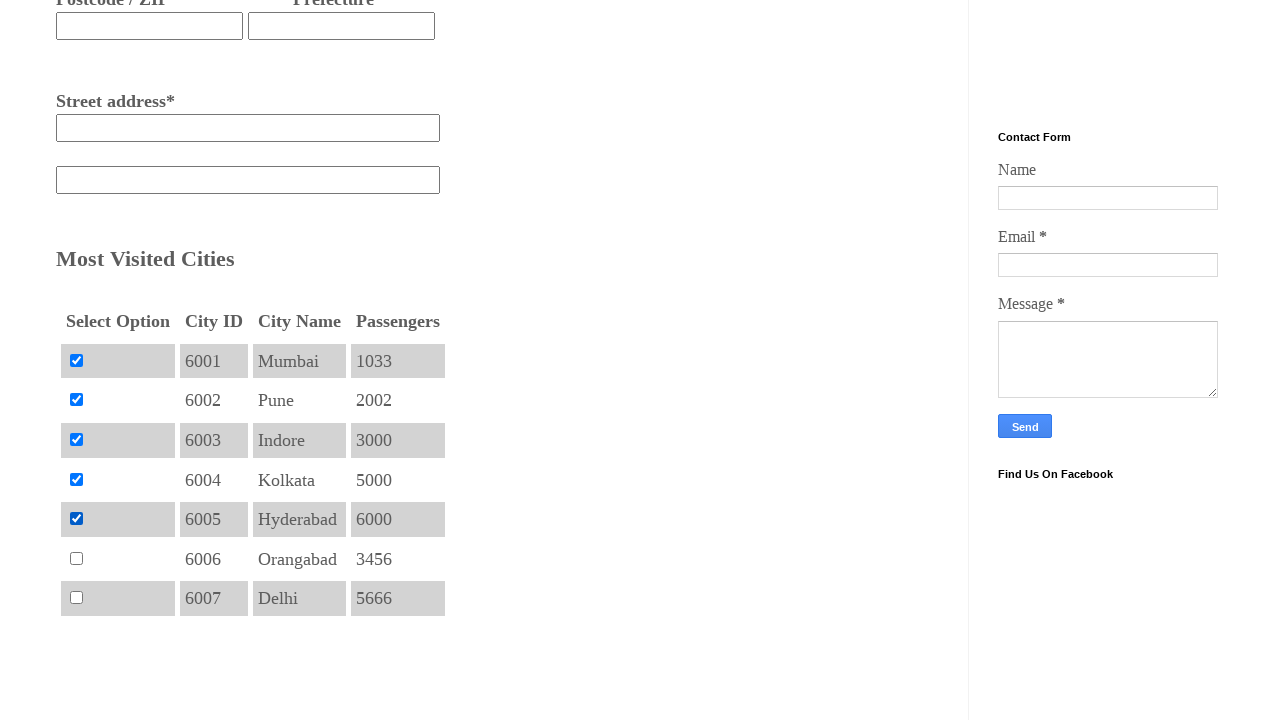

Waited 500ms after clicking checkbox 5
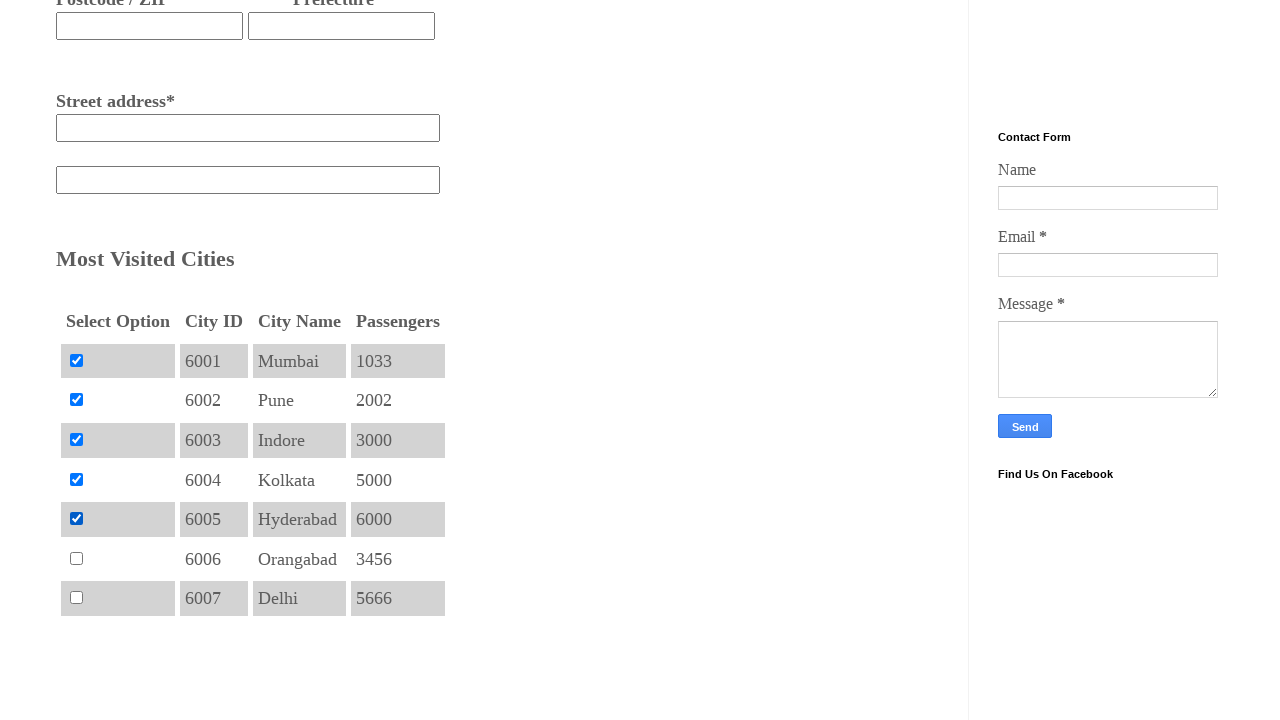

Clicked checkbox 6 of 7 at (76, 558) on input[type='checkbox'] >> nth=5
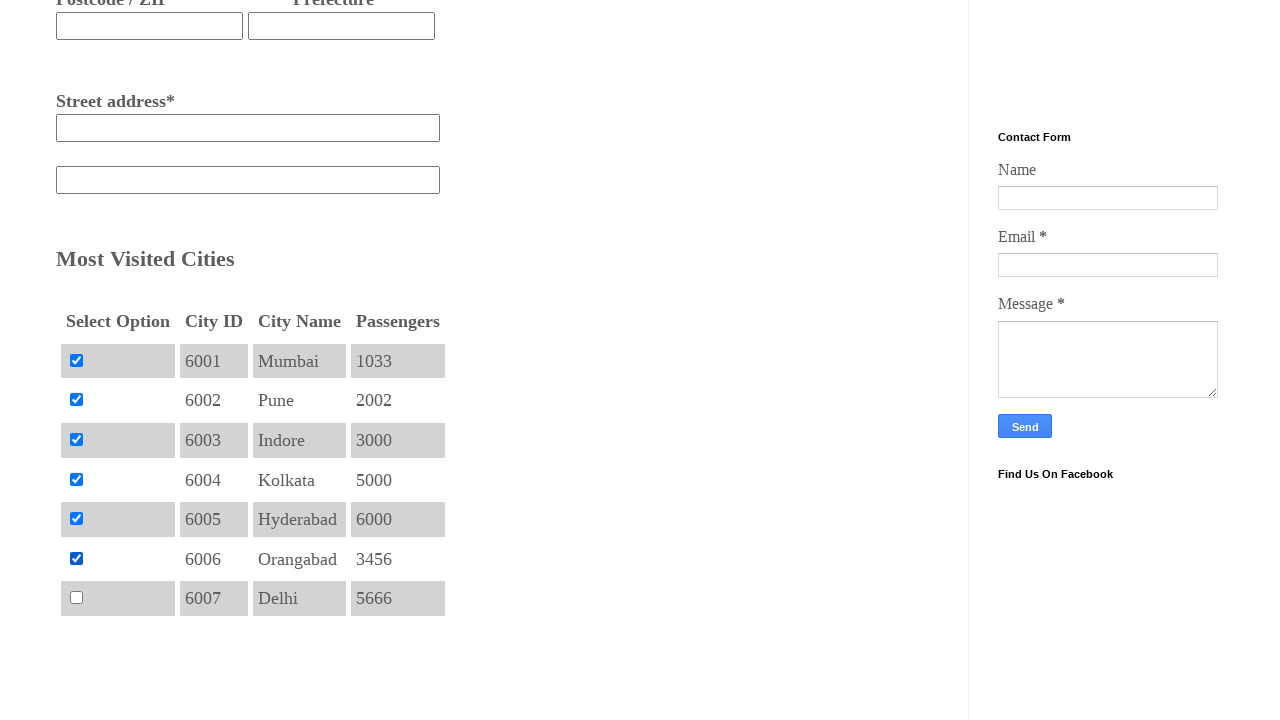

Waited 500ms after clicking checkbox 6
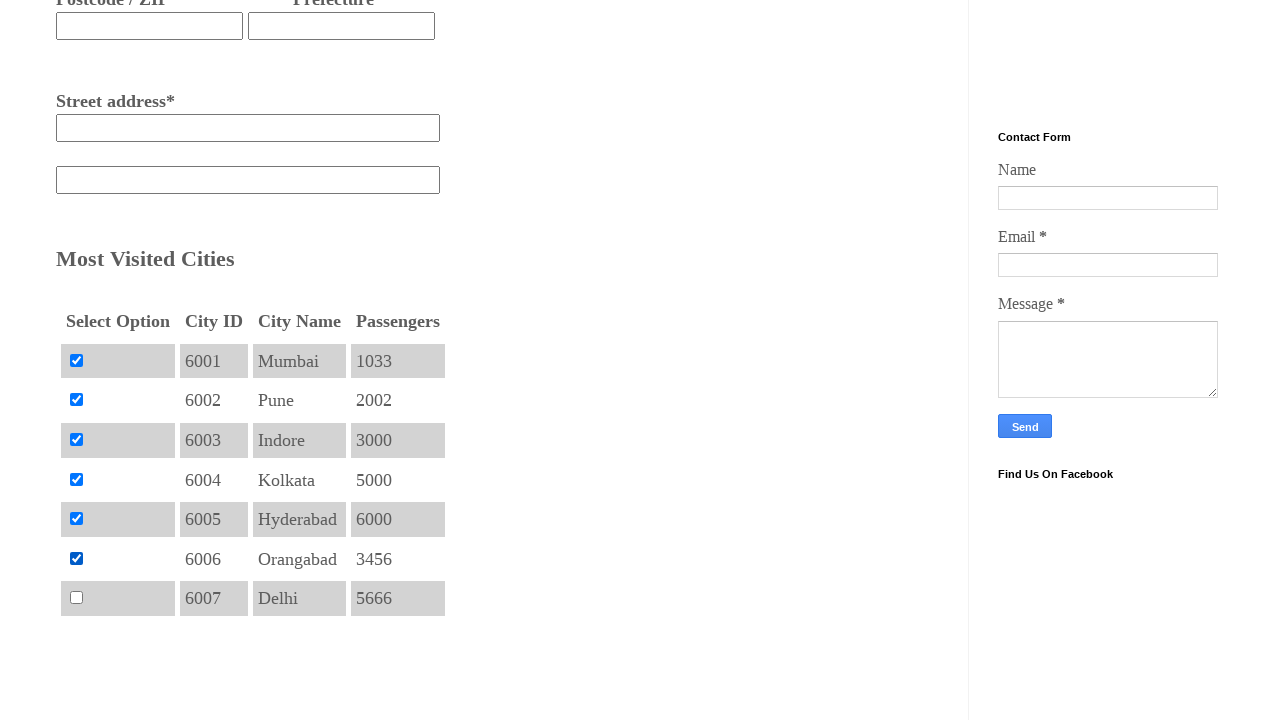

Clicked checkbox 7 of 7 at (76, 598) on input[type='checkbox'] >> nth=6
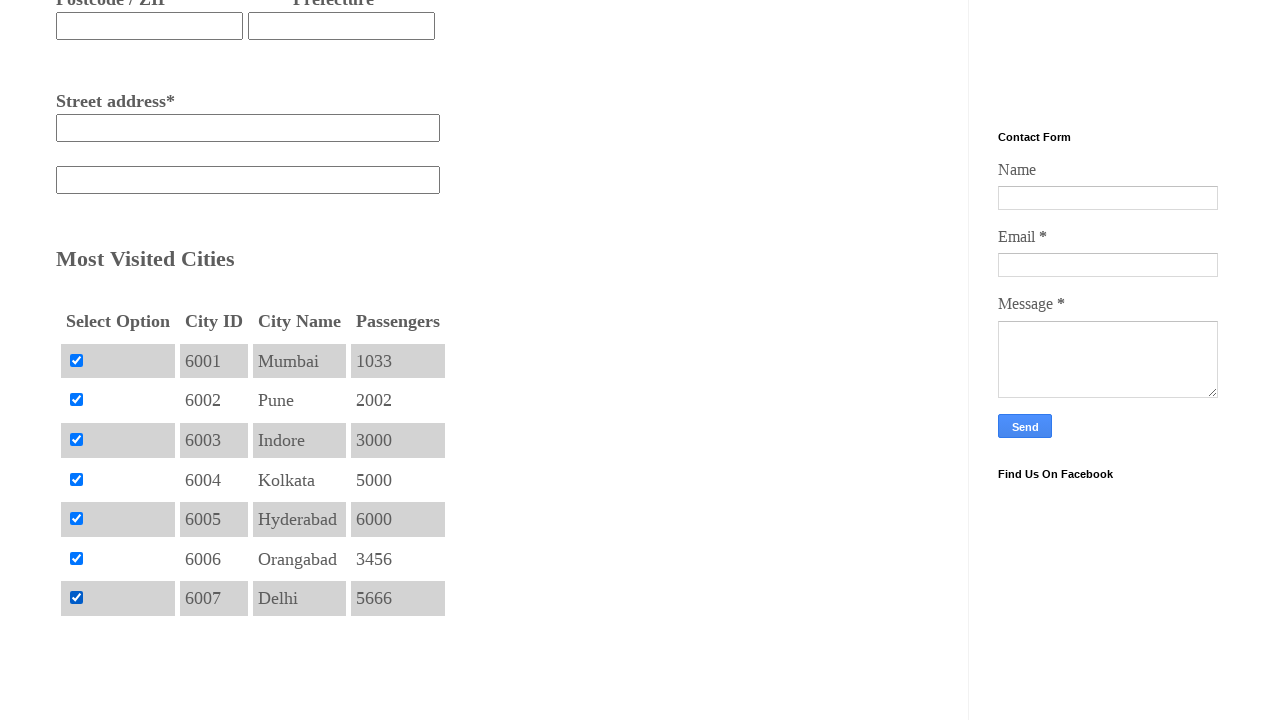

Waited 500ms after clicking checkbox 7
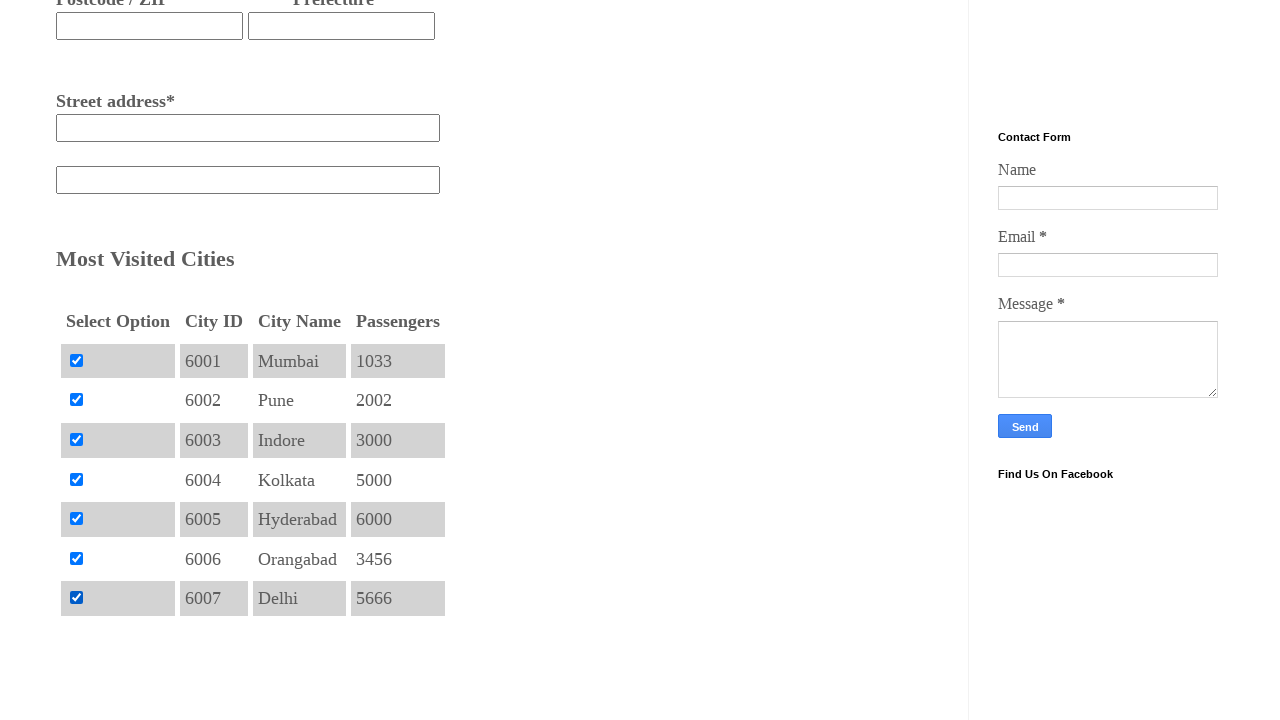

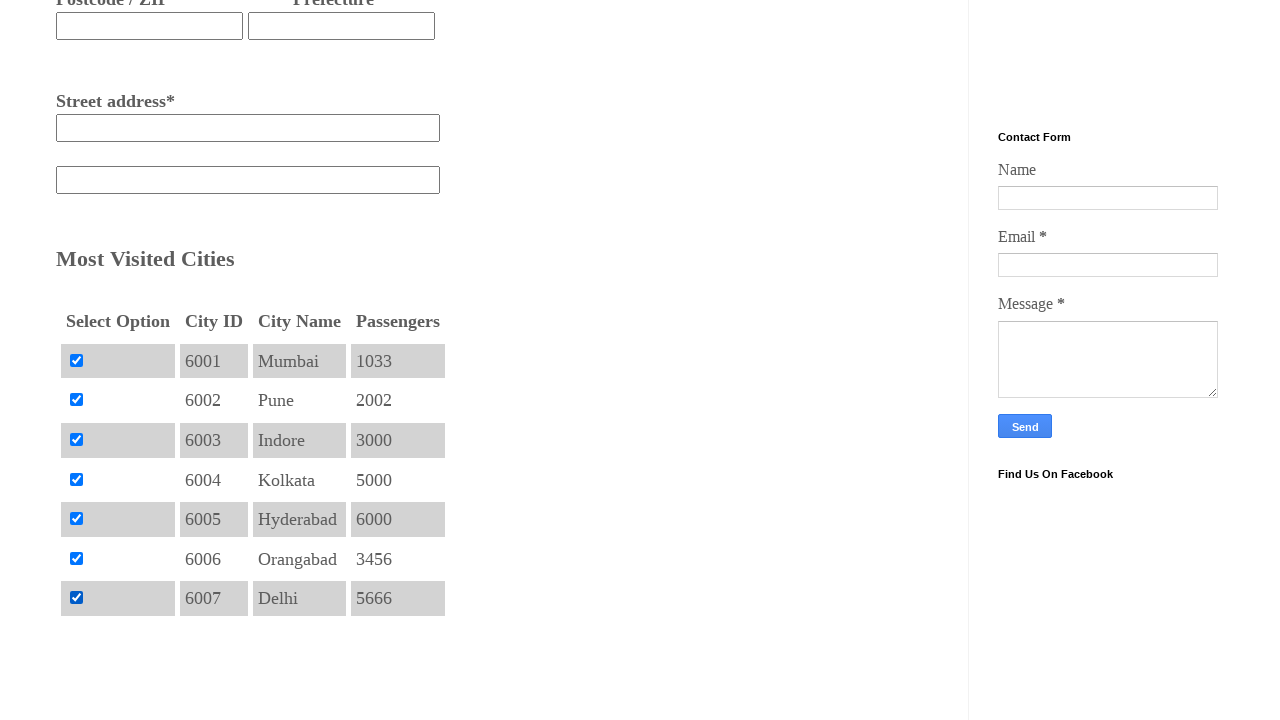